Tests Python.org search functionality by entering "pycon" in the search field and submitting the form

Starting URL: http://www.python.org

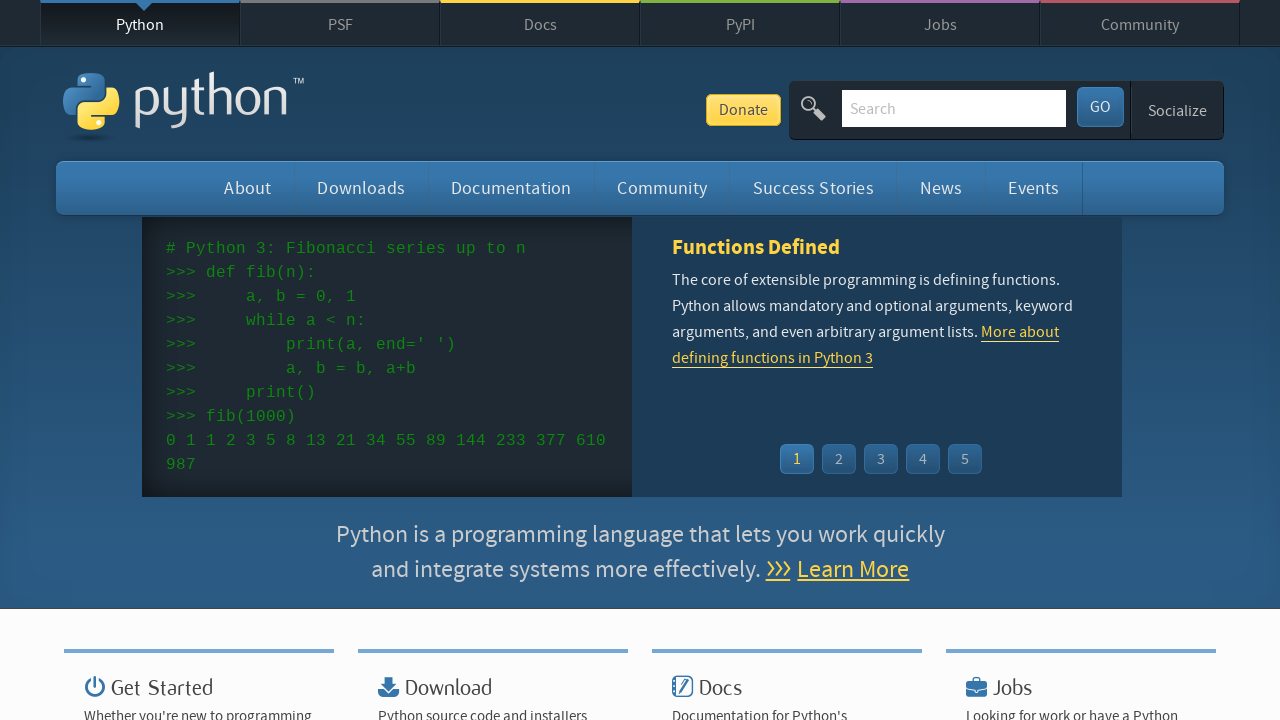

Filled search field with 'pycon' on input[name='q']
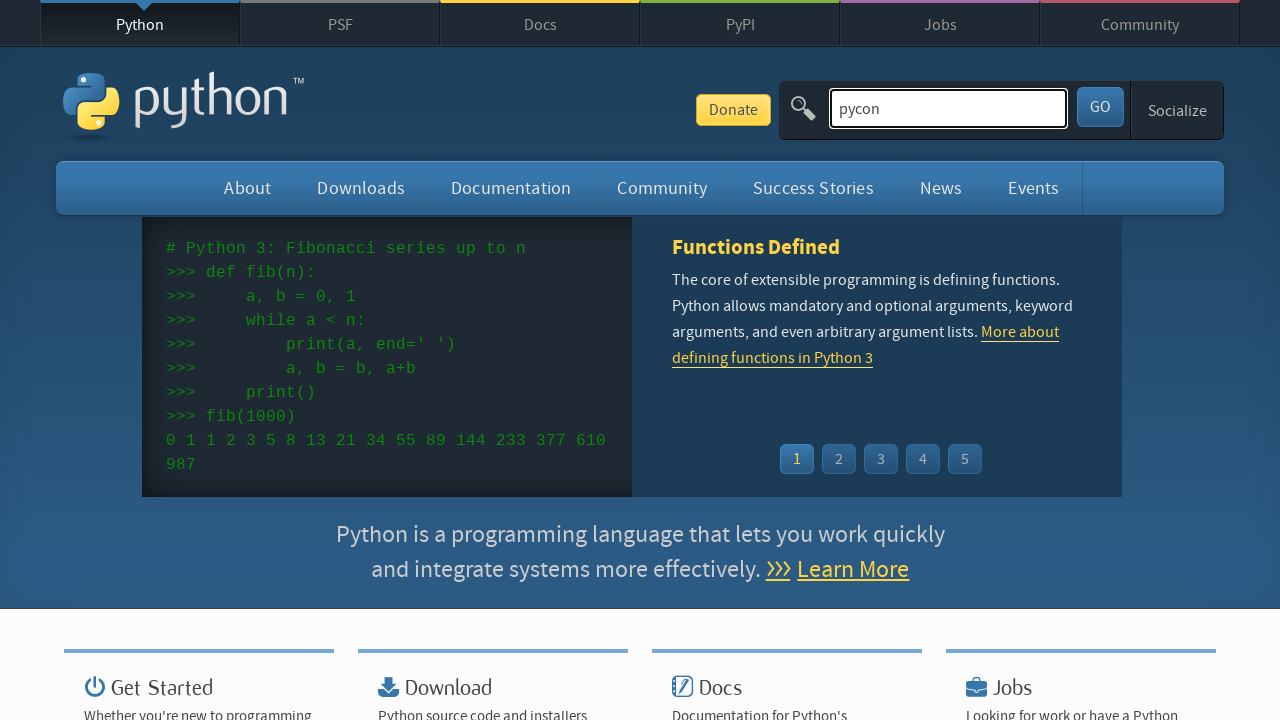

Pressed Enter to submit search form on input[name='q']
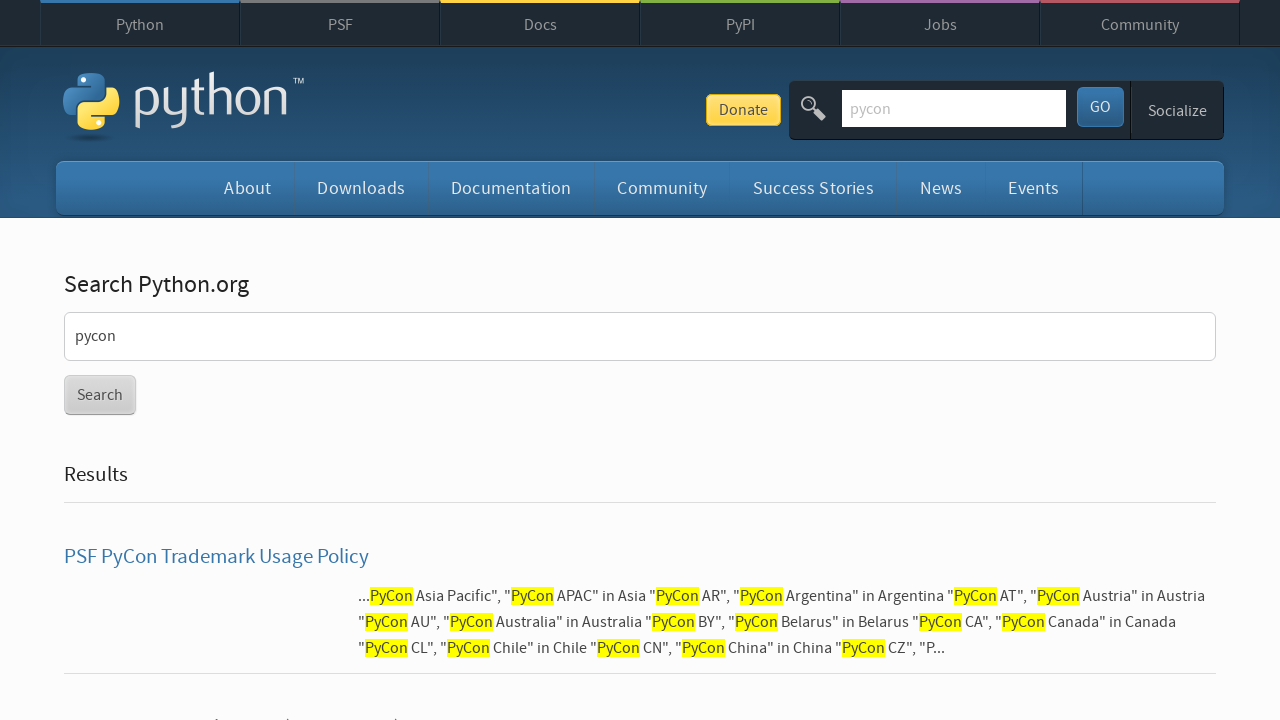

Search results page loaded
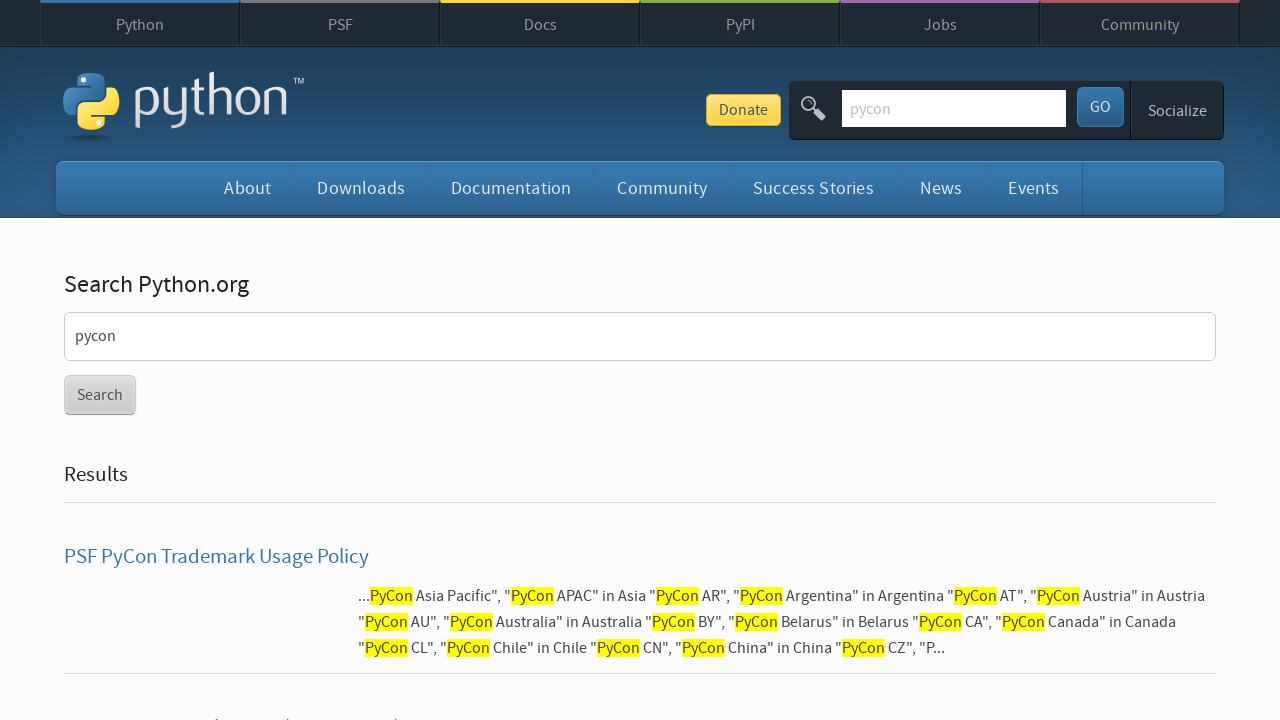

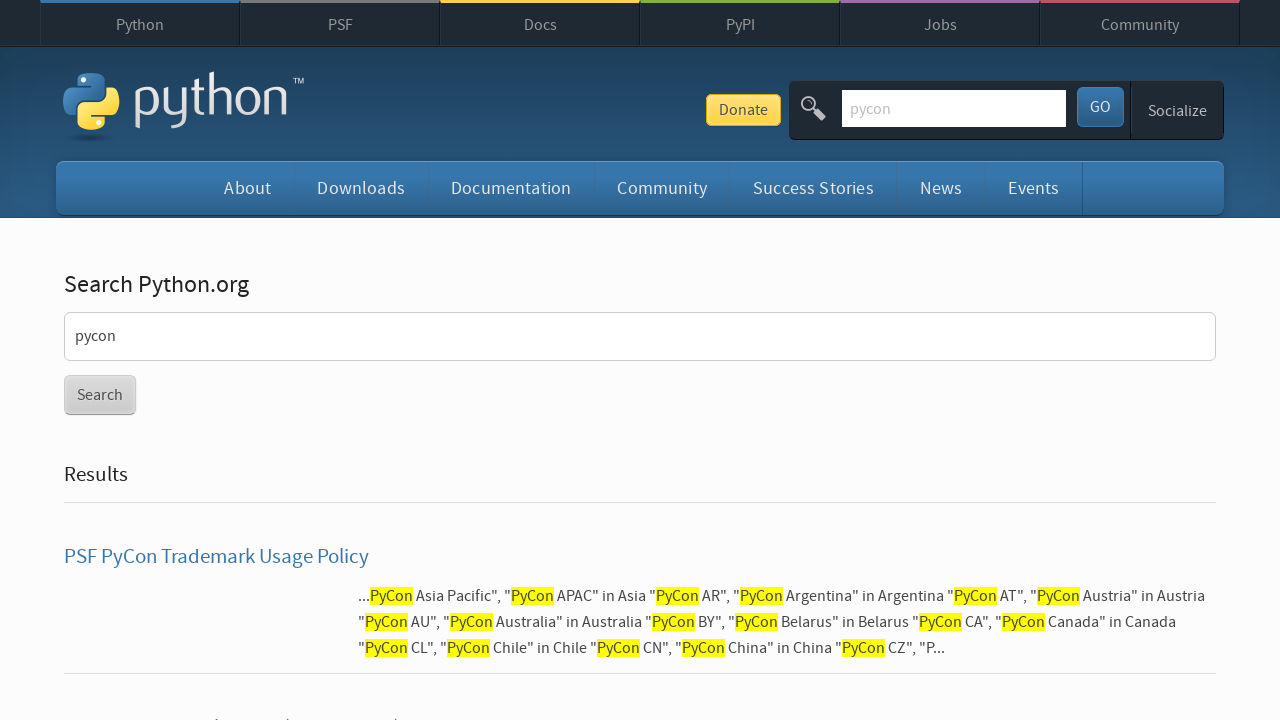